Tests checkbox functionality by selecting a radio button and then checking all checkboxes on the page

Starting URL: https://rahulshettyacademy.com/AutomationPractice/

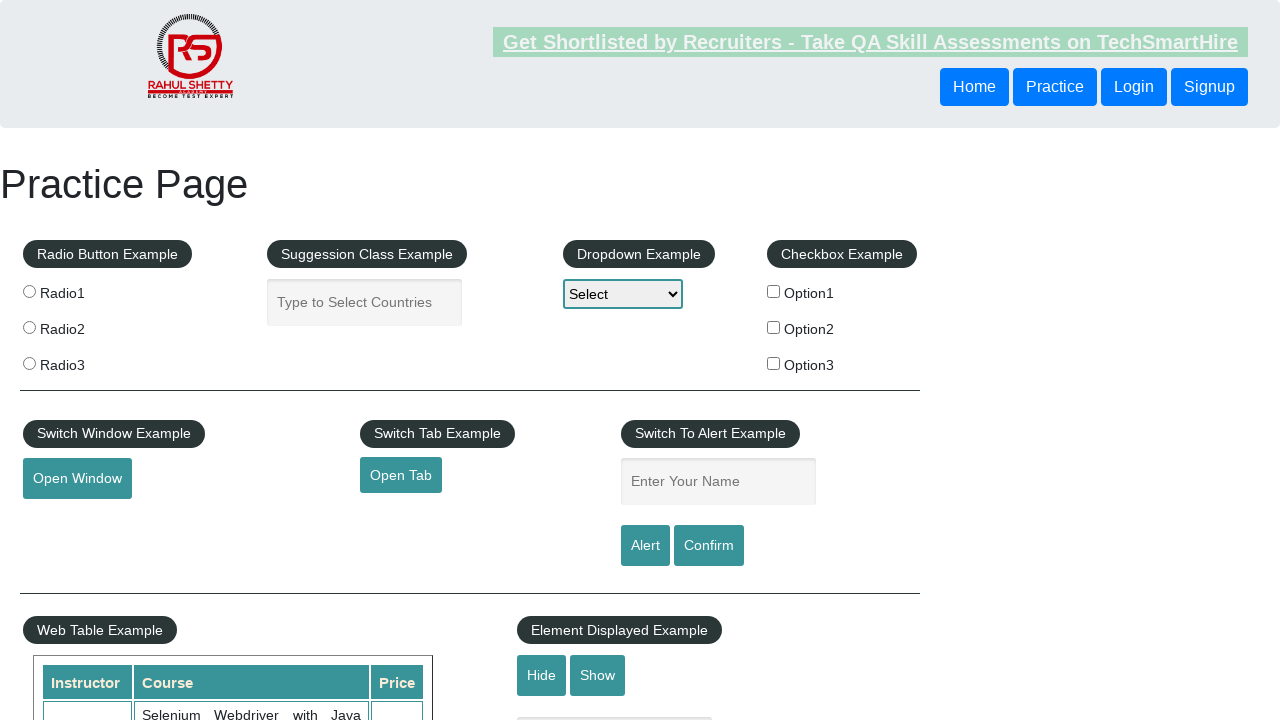

Selected the first radio button (radio1) at (29, 291) on xpath=//input[@value="radio1"]
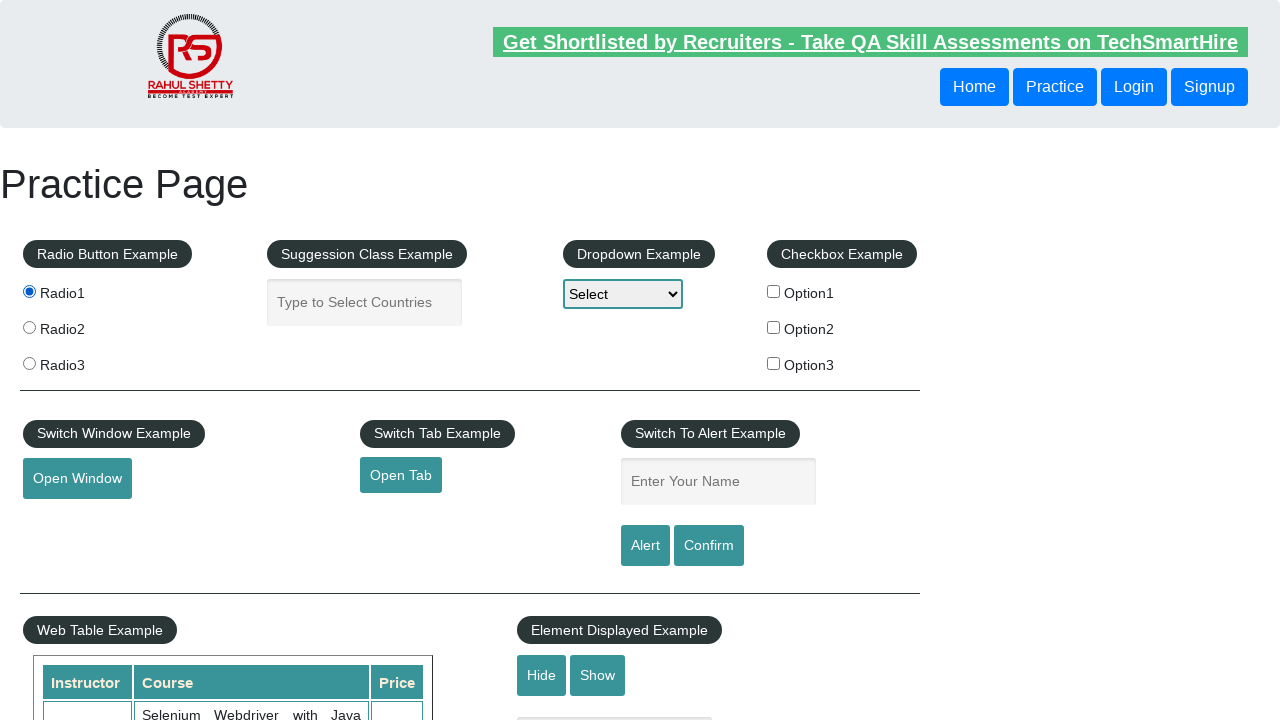

Located all checkboxes on the page
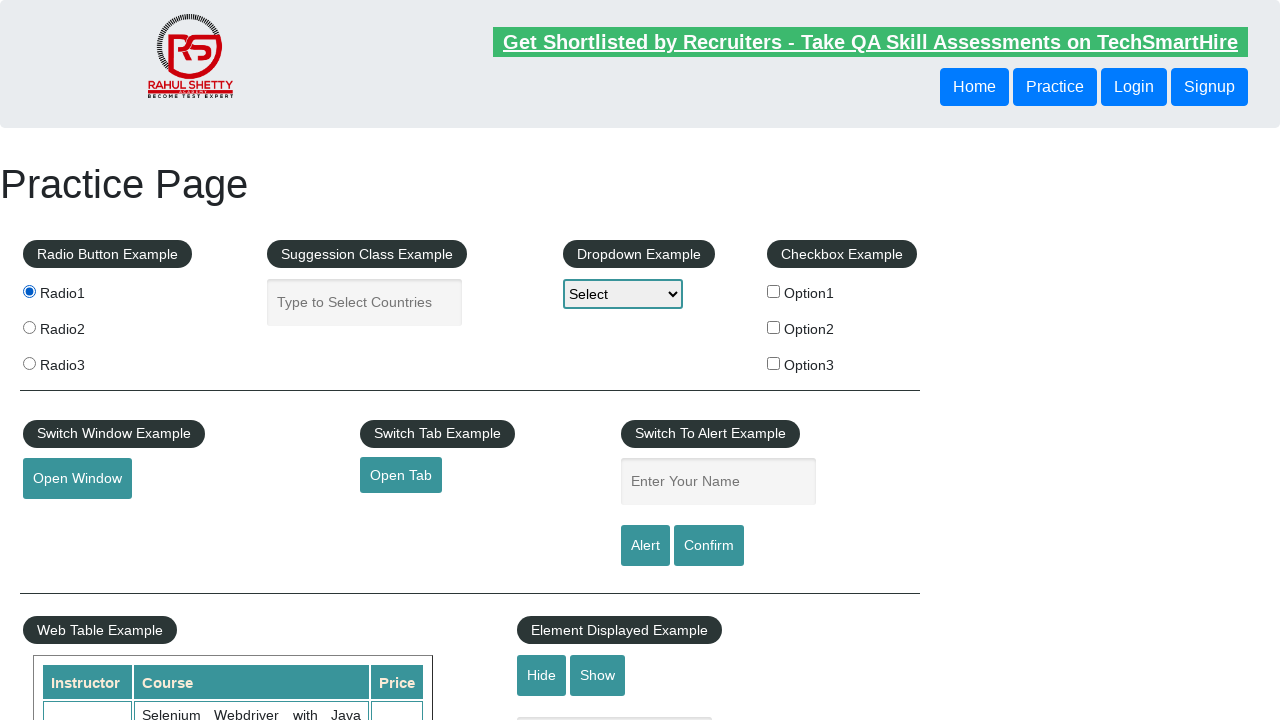

Found 3 checkboxes total
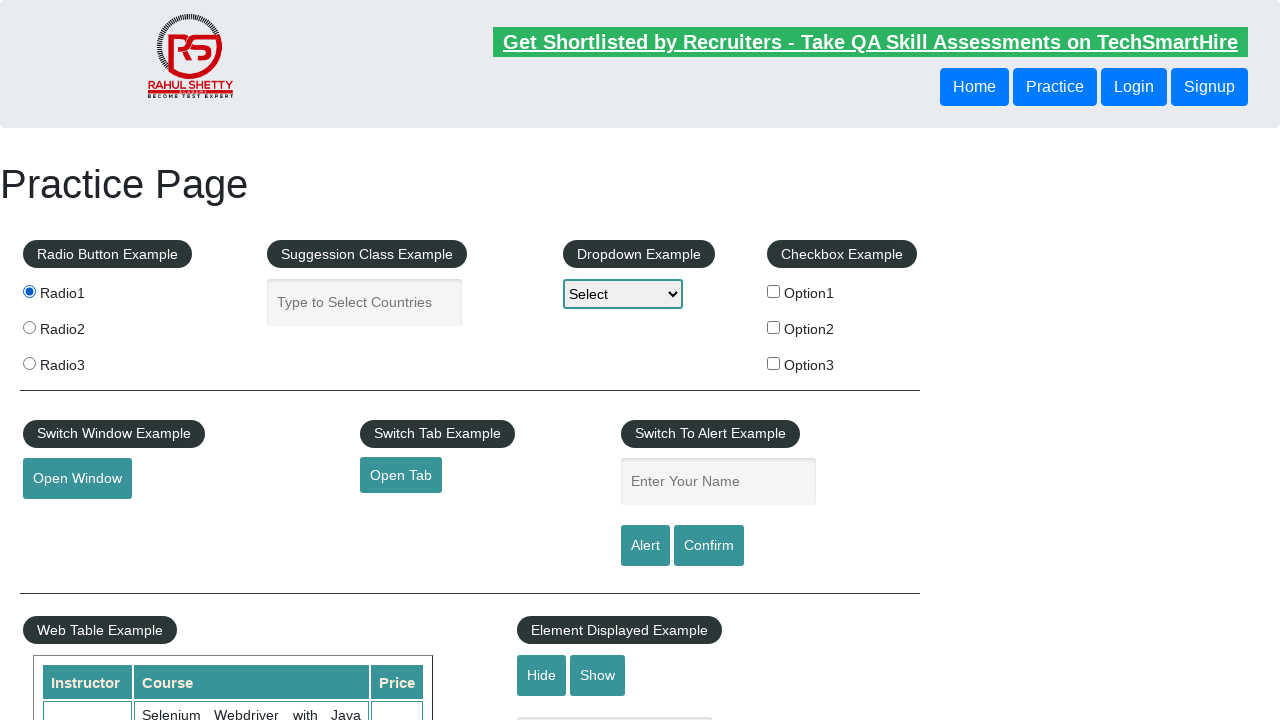

Selected checkbox 1 of 3
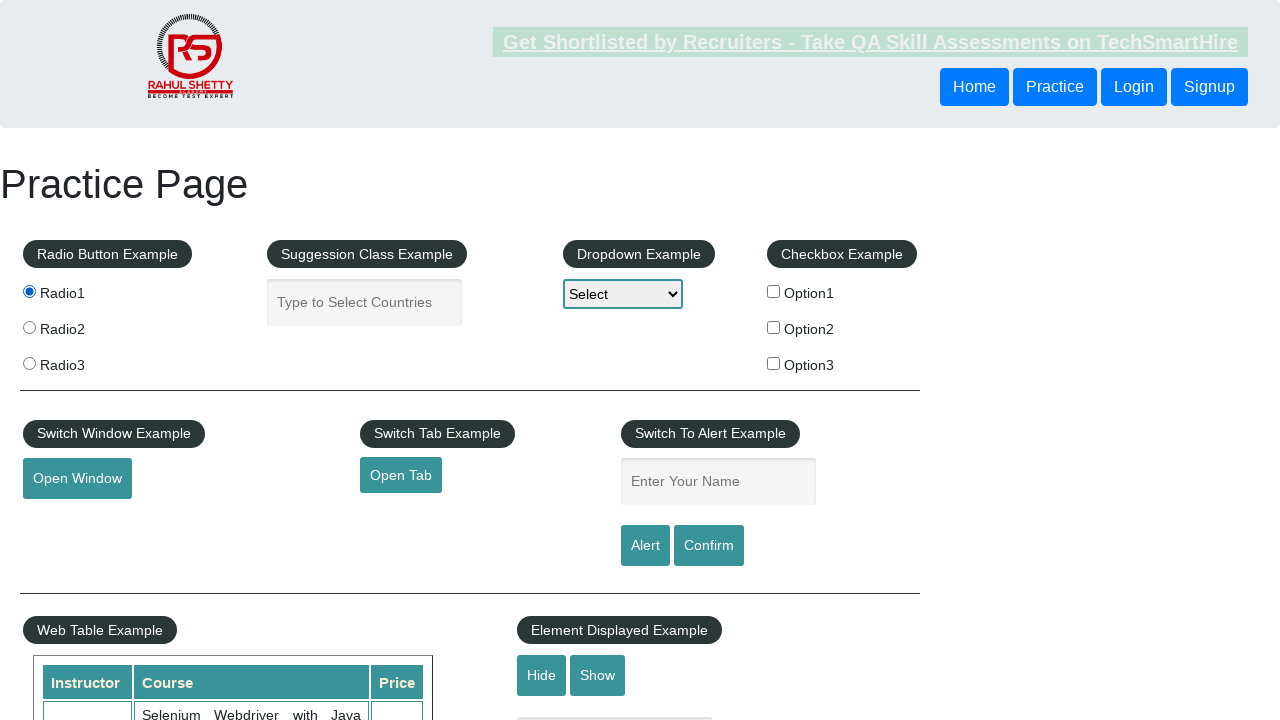

Checked checkbox 1 at (774, 291) on input[type="checkbox"] >> nth=0
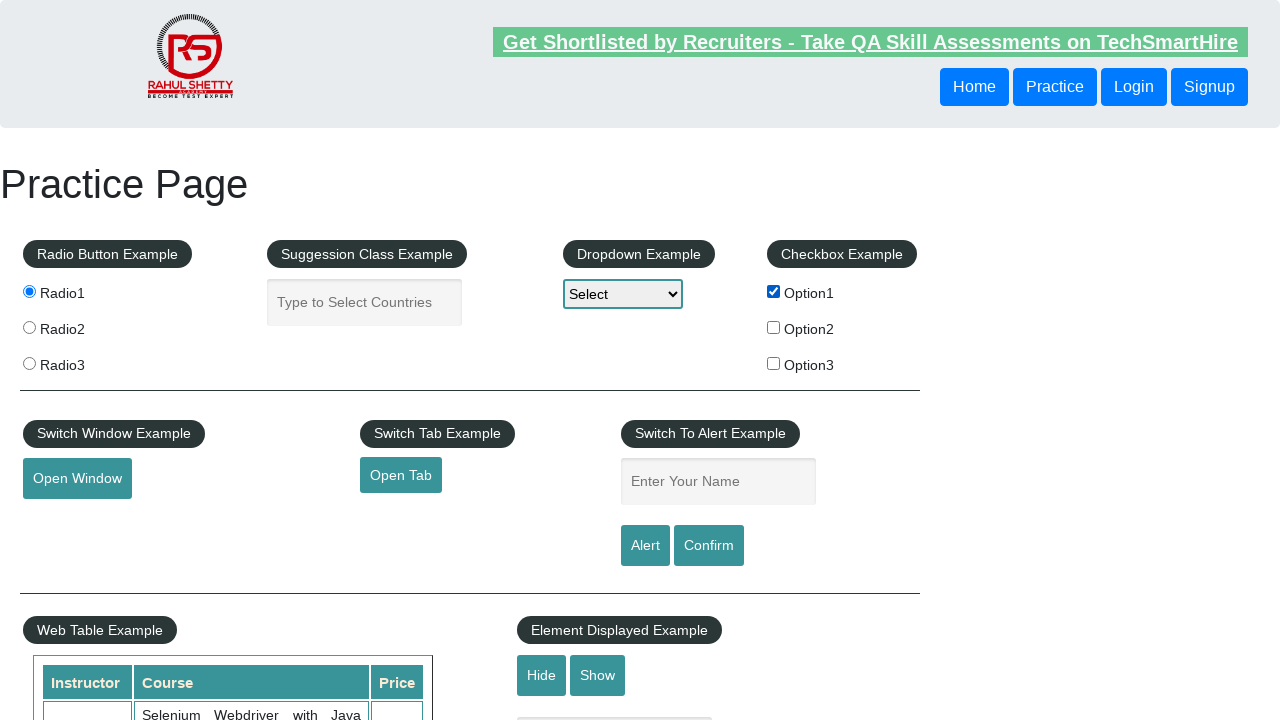

Selected checkbox 2 of 3
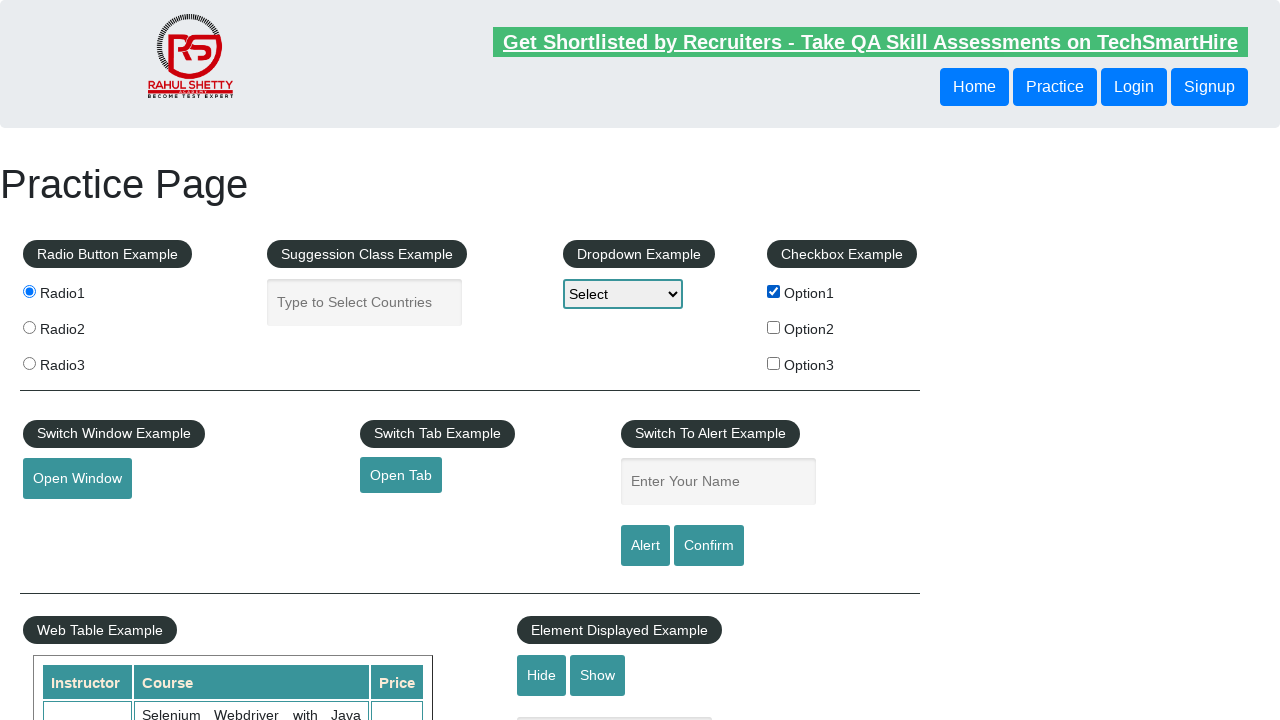

Checked checkbox 2 at (774, 327) on input[type="checkbox"] >> nth=1
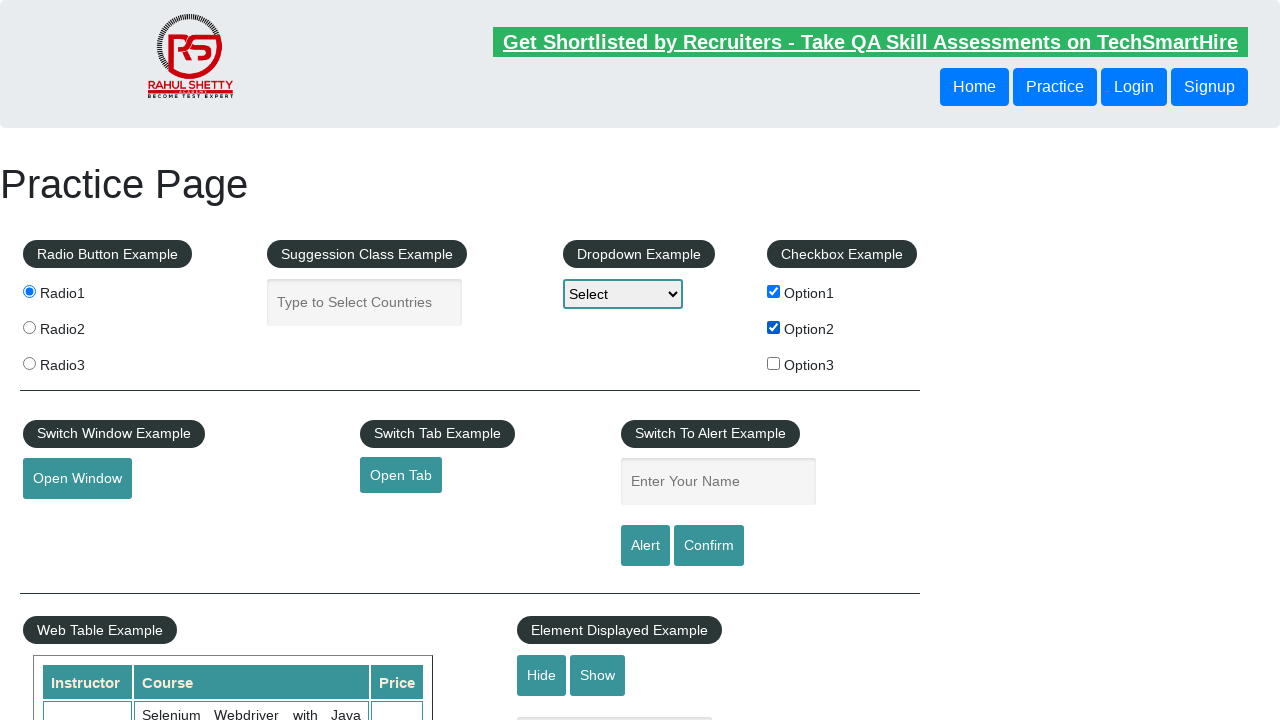

Selected checkbox 3 of 3
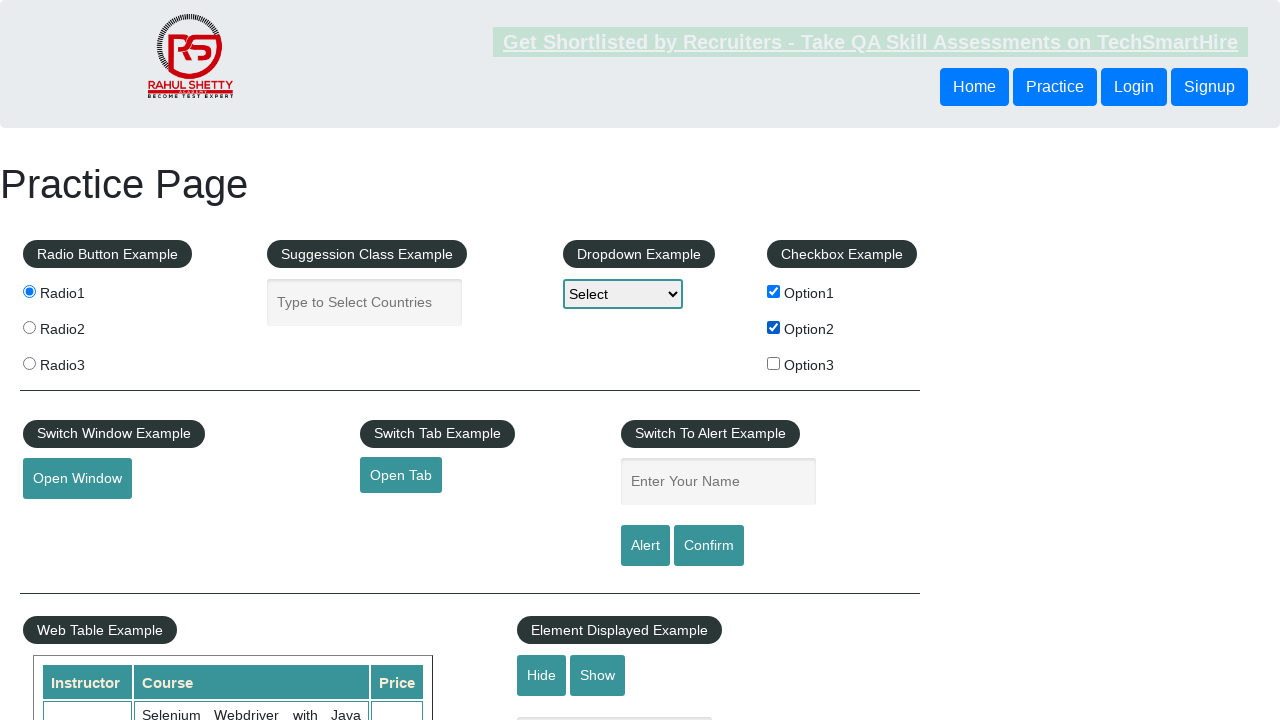

Checked checkbox 3 at (774, 363) on input[type="checkbox"] >> nth=2
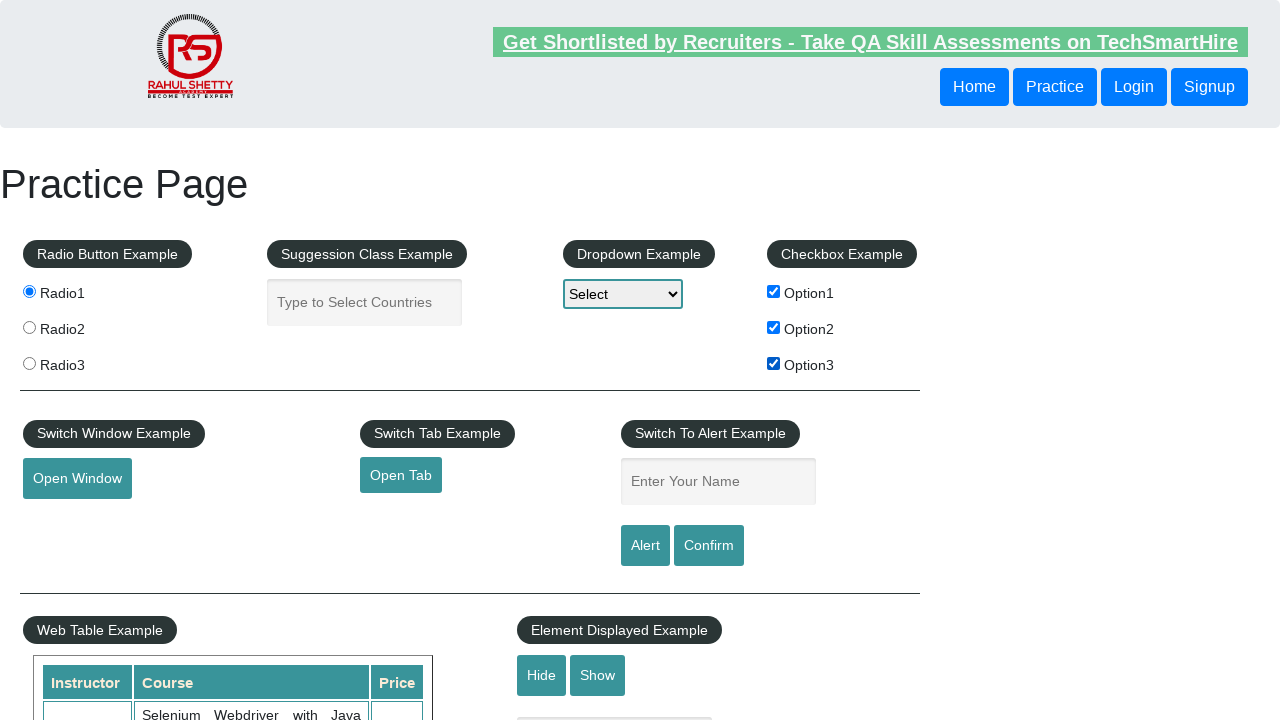

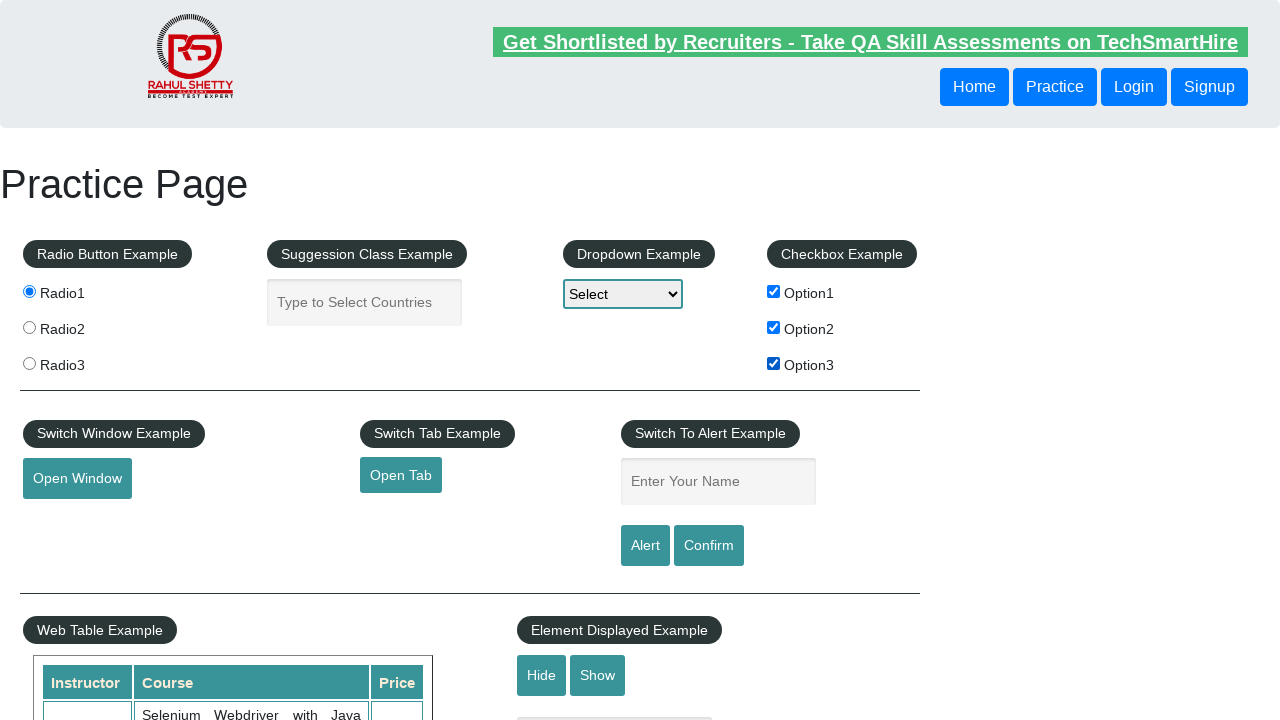